Tests marking all todo items as completed using the toggle all checkbox

Starting URL: https://demo.playwright.dev/todomvc

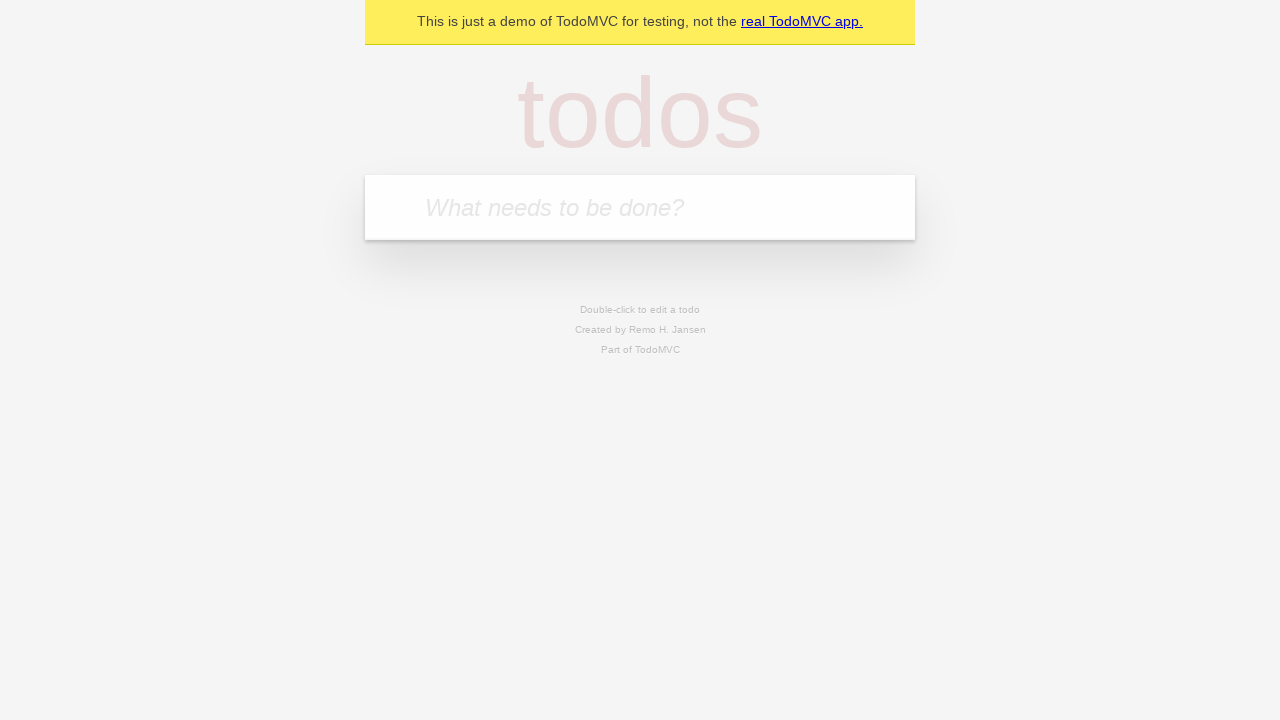

Filled todo input with 'buy some cheese' on internal:attr=[placeholder="What needs to be done?"i]
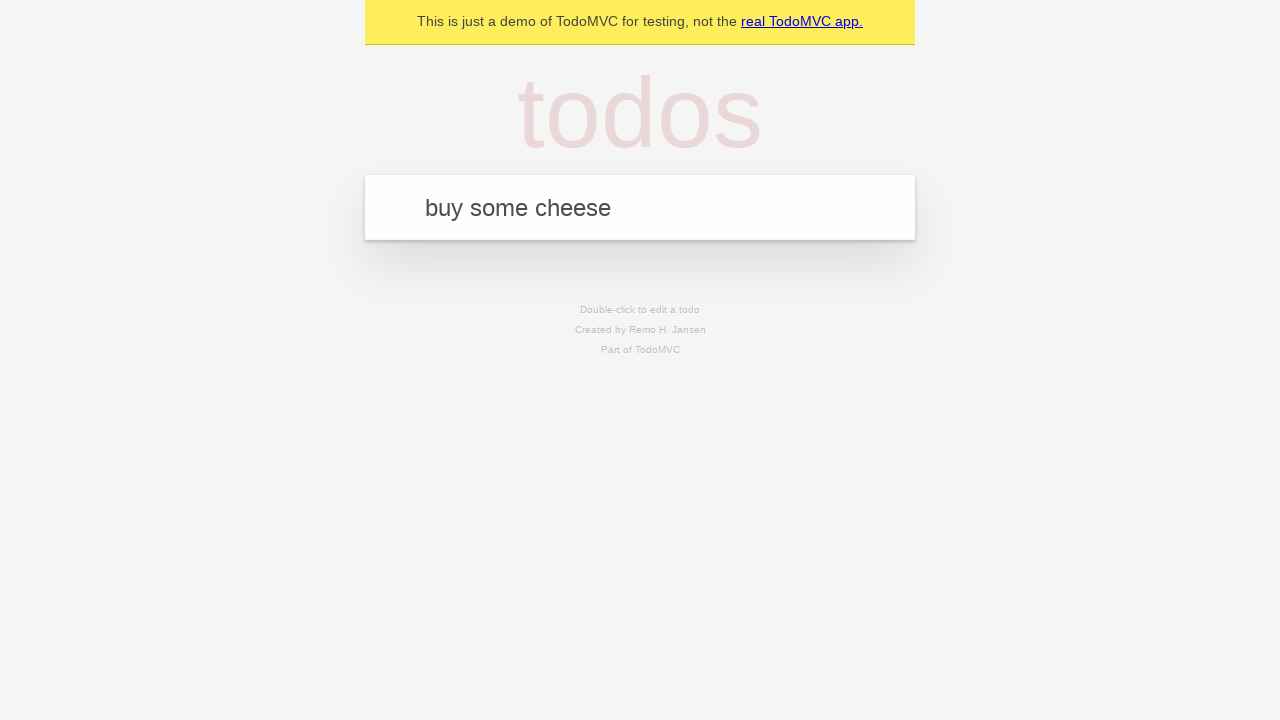

Pressed Enter to add 'buy some cheese' todo on internal:attr=[placeholder="What needs to be done?"i]
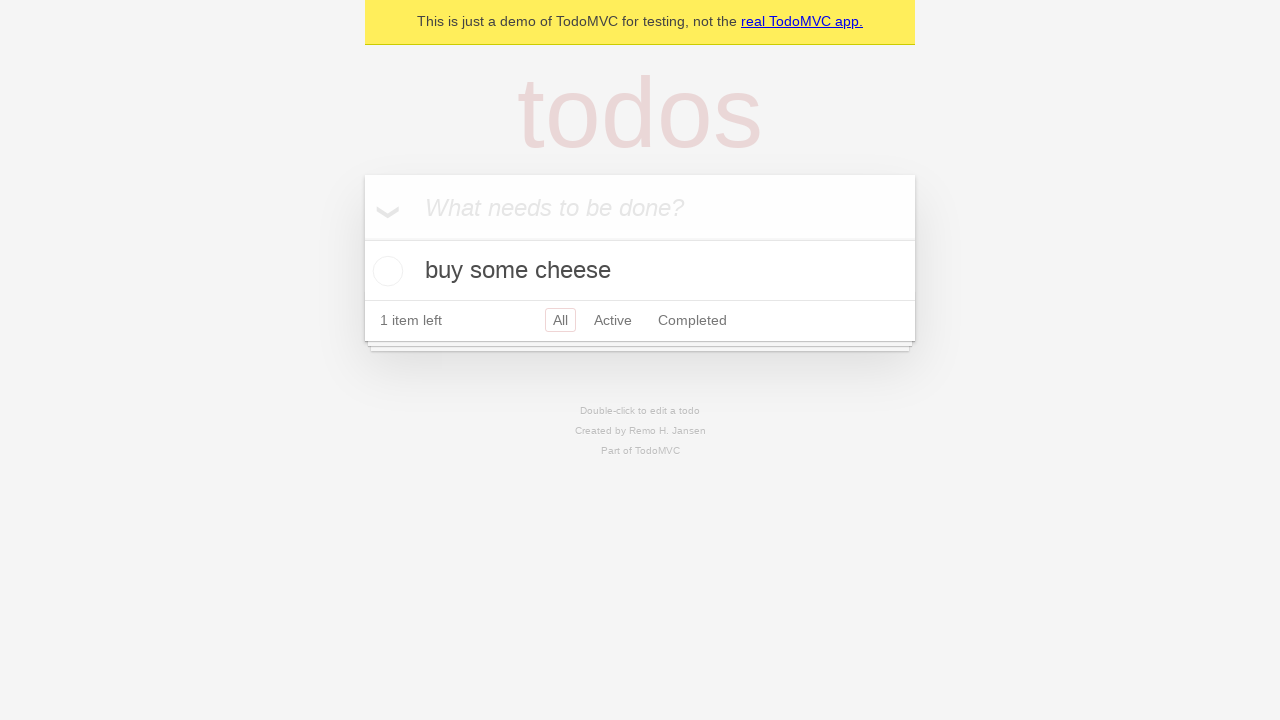

Filled todo input with 'feed the cat' on internal:attr=[placeholder="What needs to be done?"i]
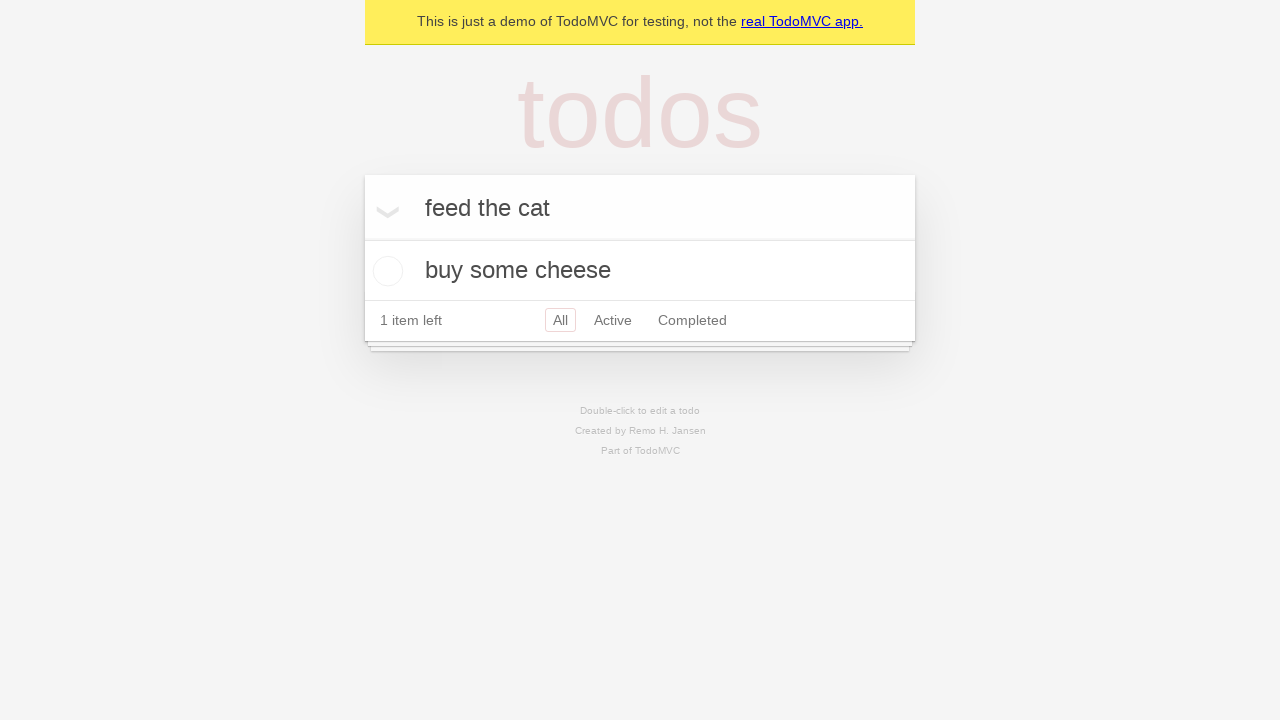

Pressed Enter to add 'feed the cat' todo on internal:attr=[placeholder="What needs to be done?"i]
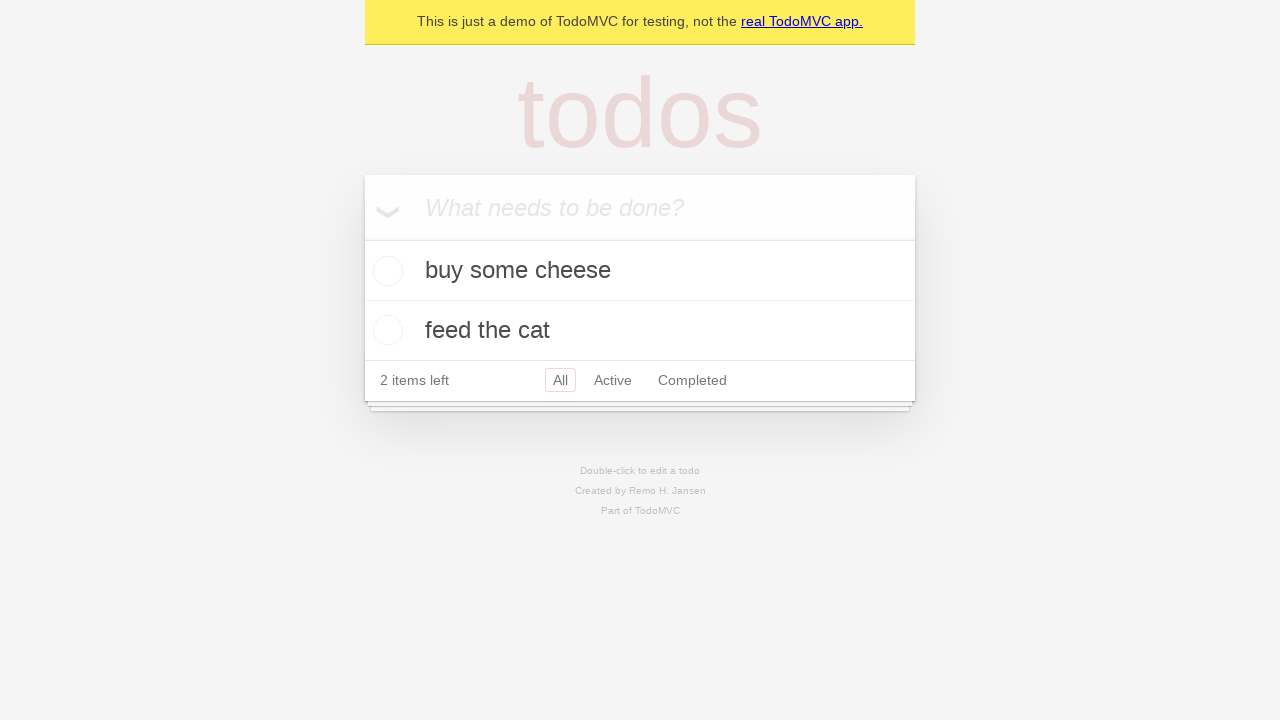

Filled todo input with 'book a doctors appointment' on internal:attr=[placeholder="What needs to be done?"i]
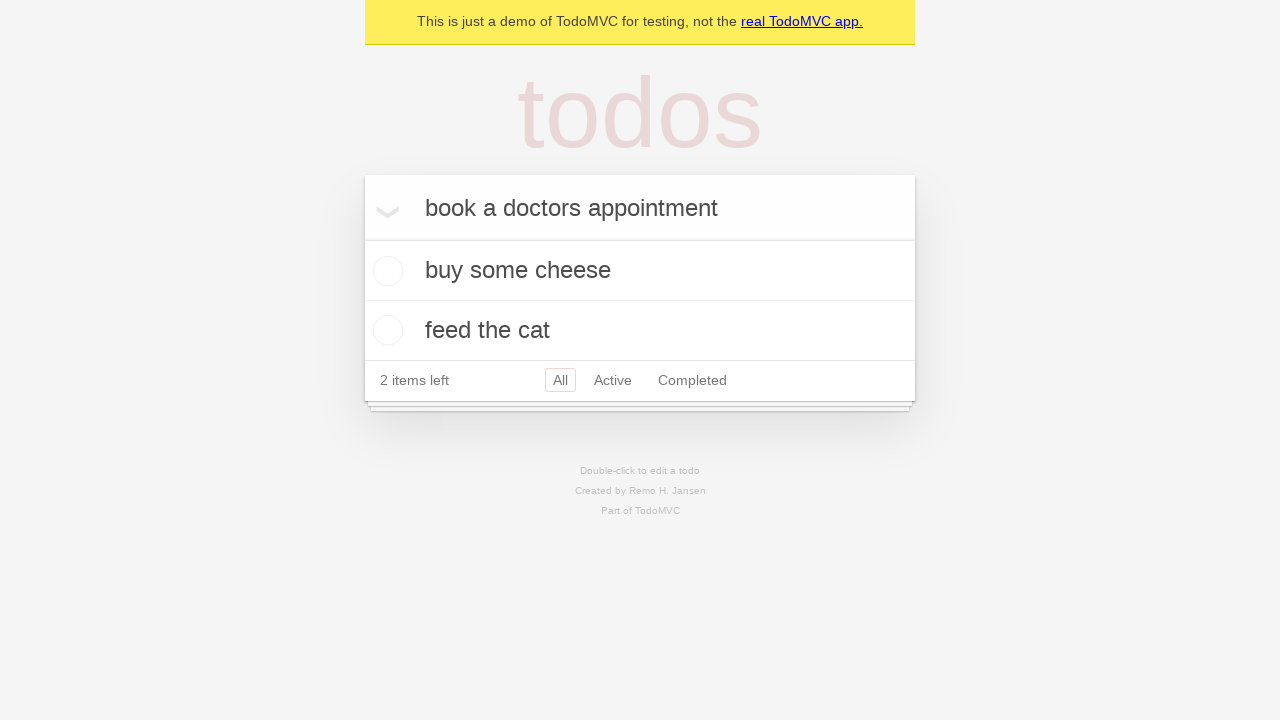

Pressed Enter to add 'book a doctors appointment' todo on internal:attr=[placeholder="What needs to be done?"i]
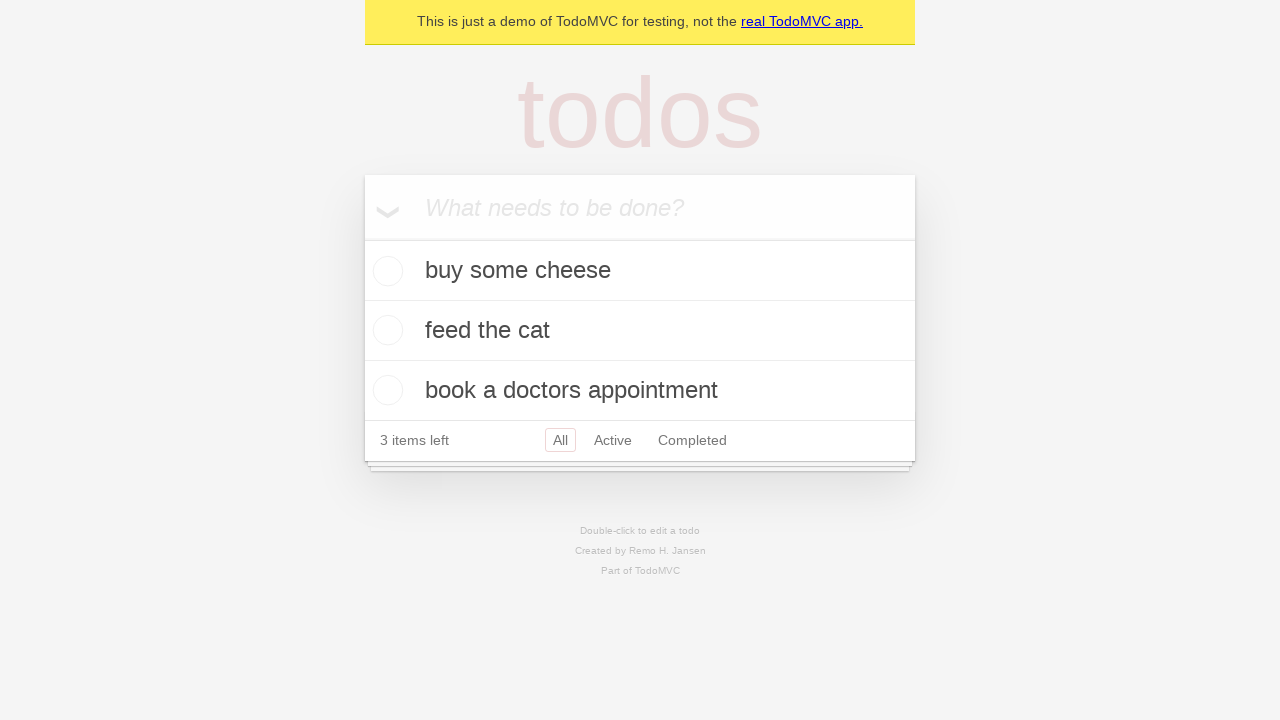

Clicked 'Mark all as complete' checkbox at (362, 238) on internal:label="Mark all as complete"i
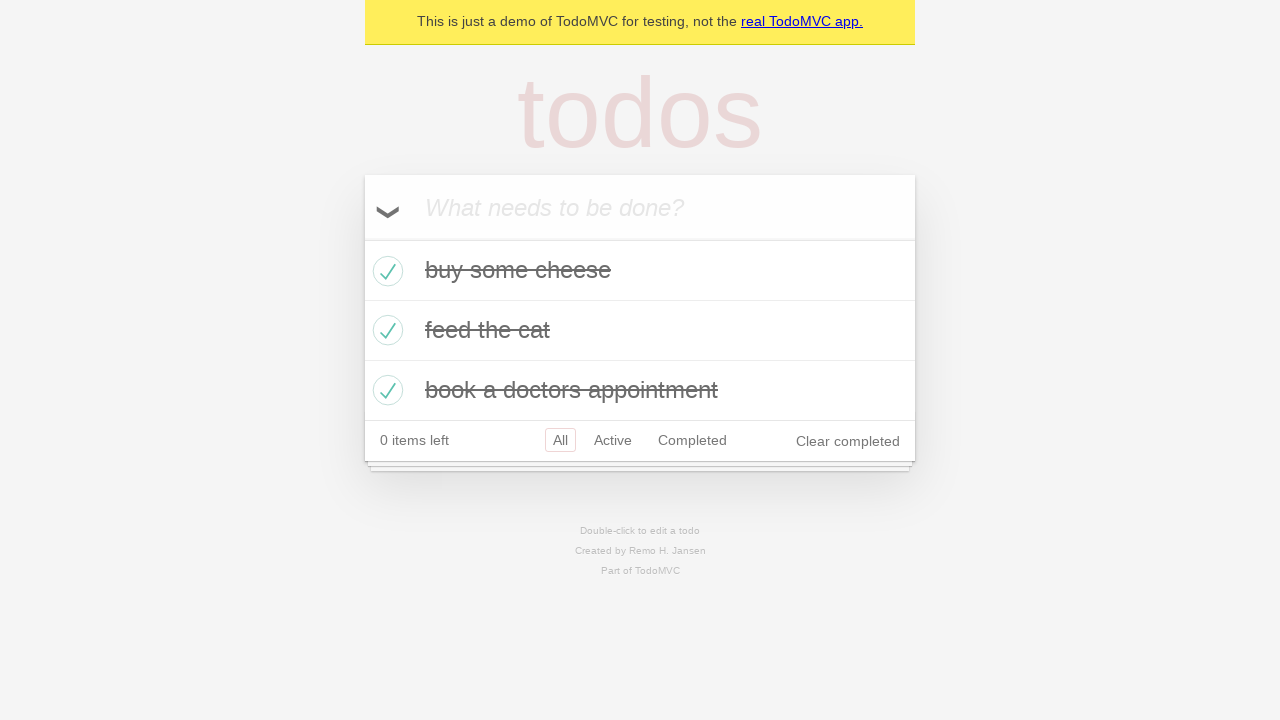

Verified all todos are marked as completed
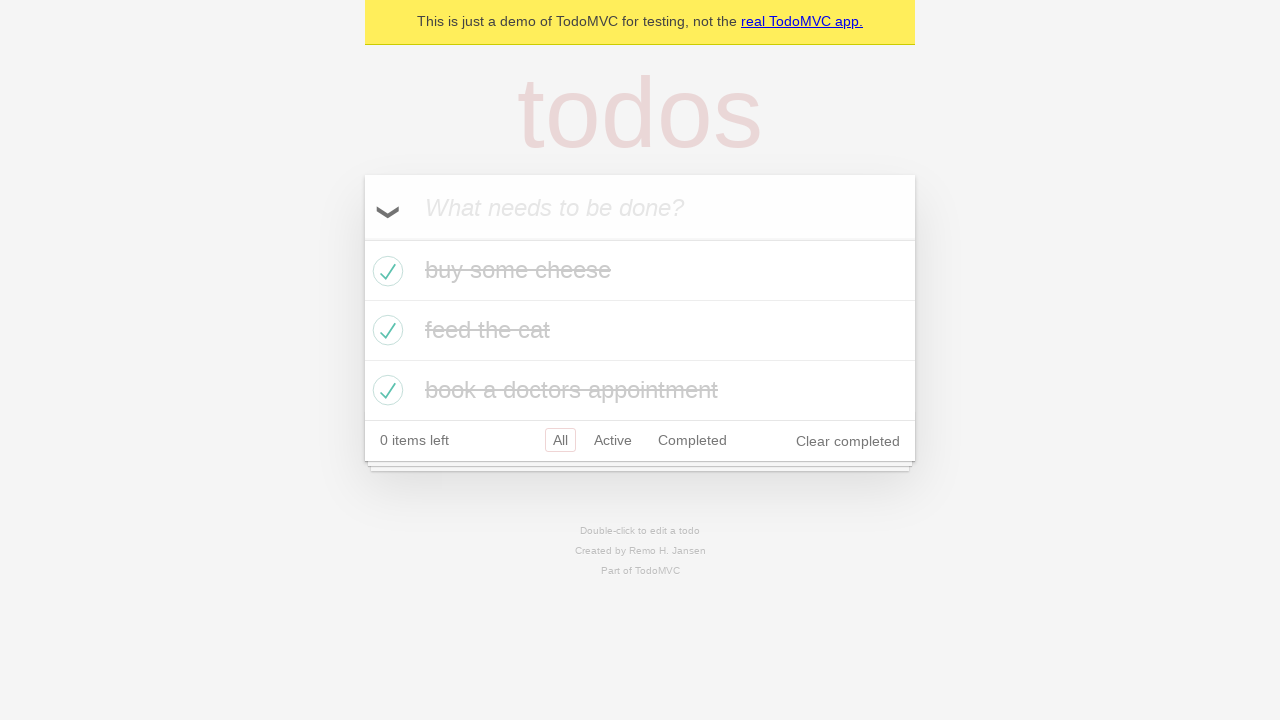

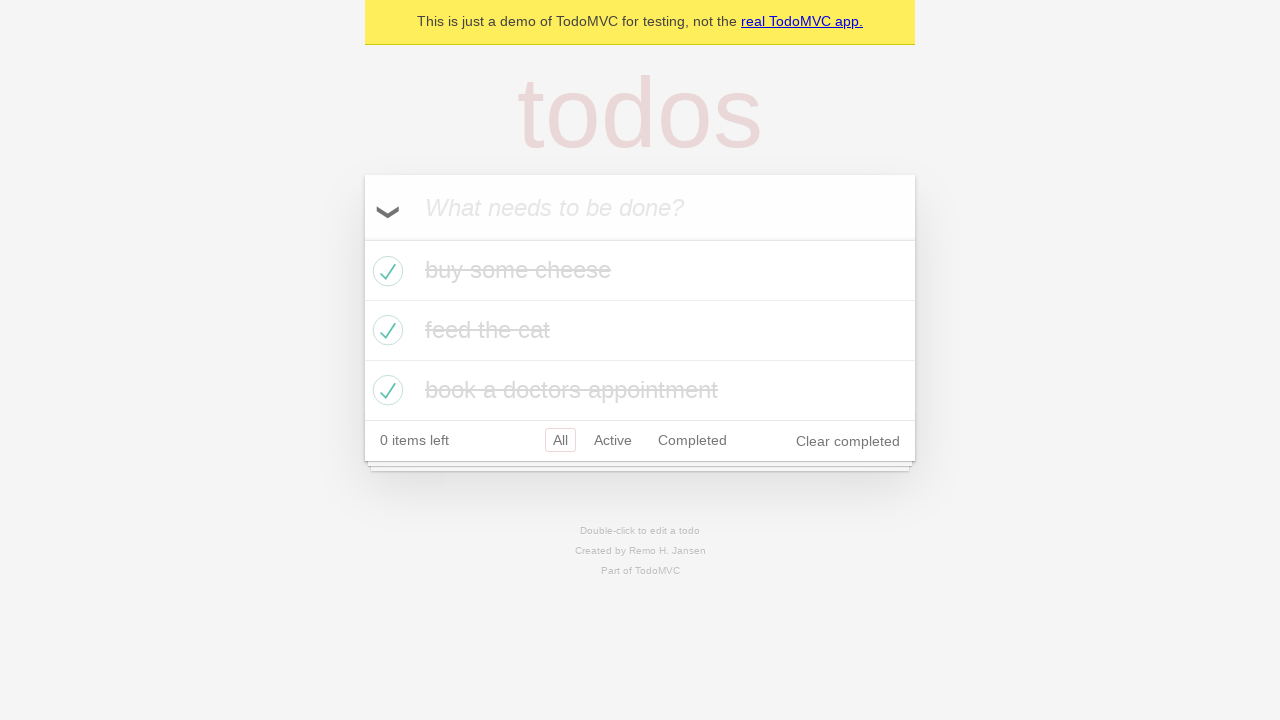